Tests clicking a checkbox and verifying a notification toast message appears with "Checked" text

Starting URL: https://leafground.com/checkbox.xhtml

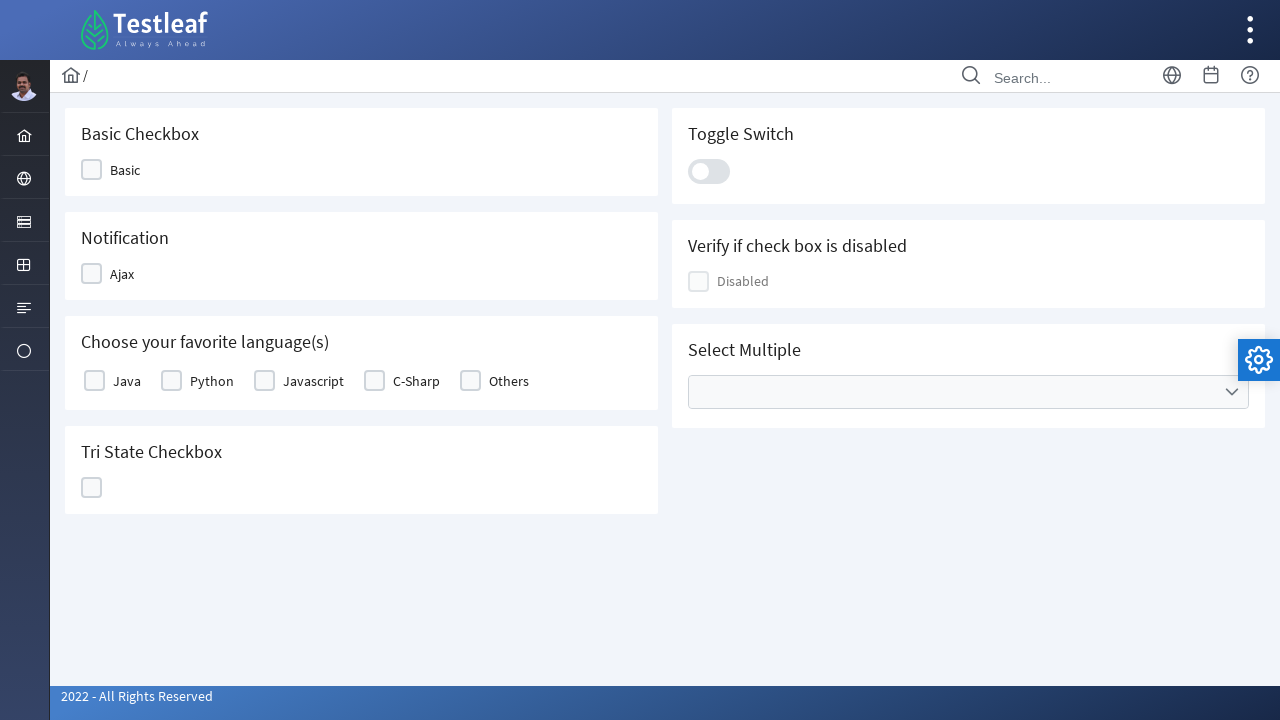

Clicked checkbox to trigger notification at (92, 274) on xpath=//div[@id='j_idt87:j_idt91']//div[contains(@class,'ui-chkbox-box')]
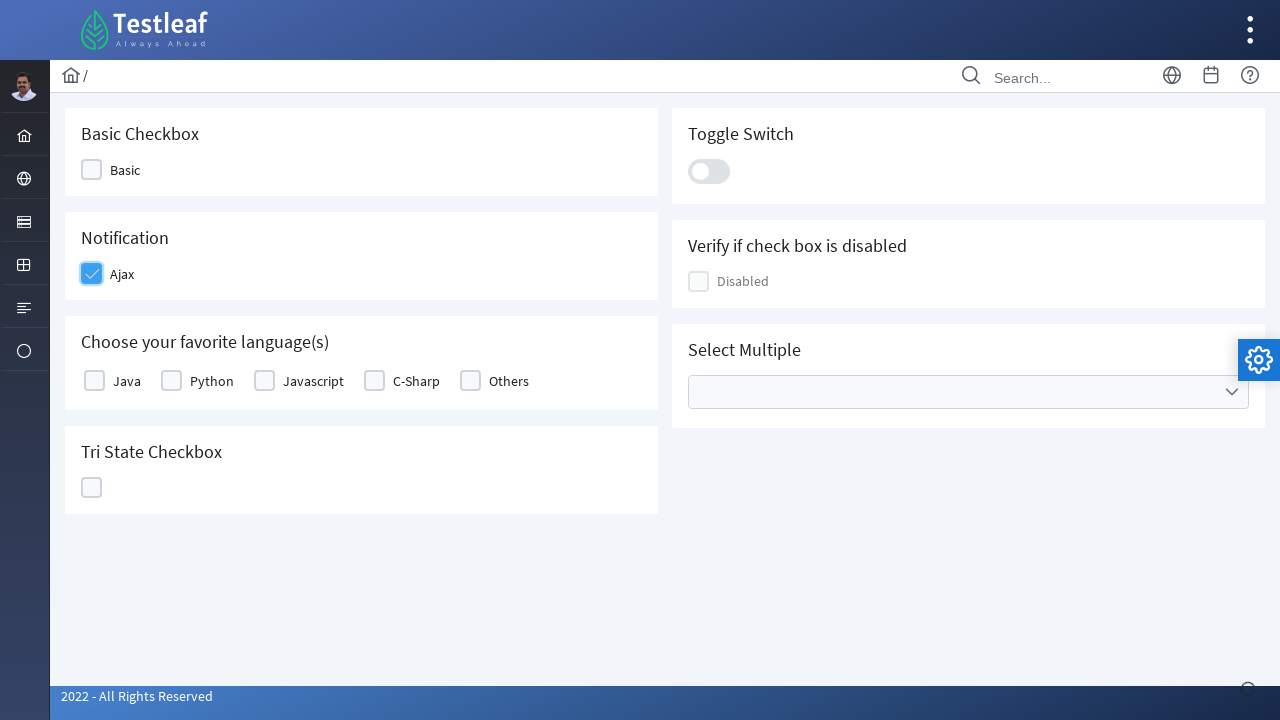

Waited for notification toast message to appear
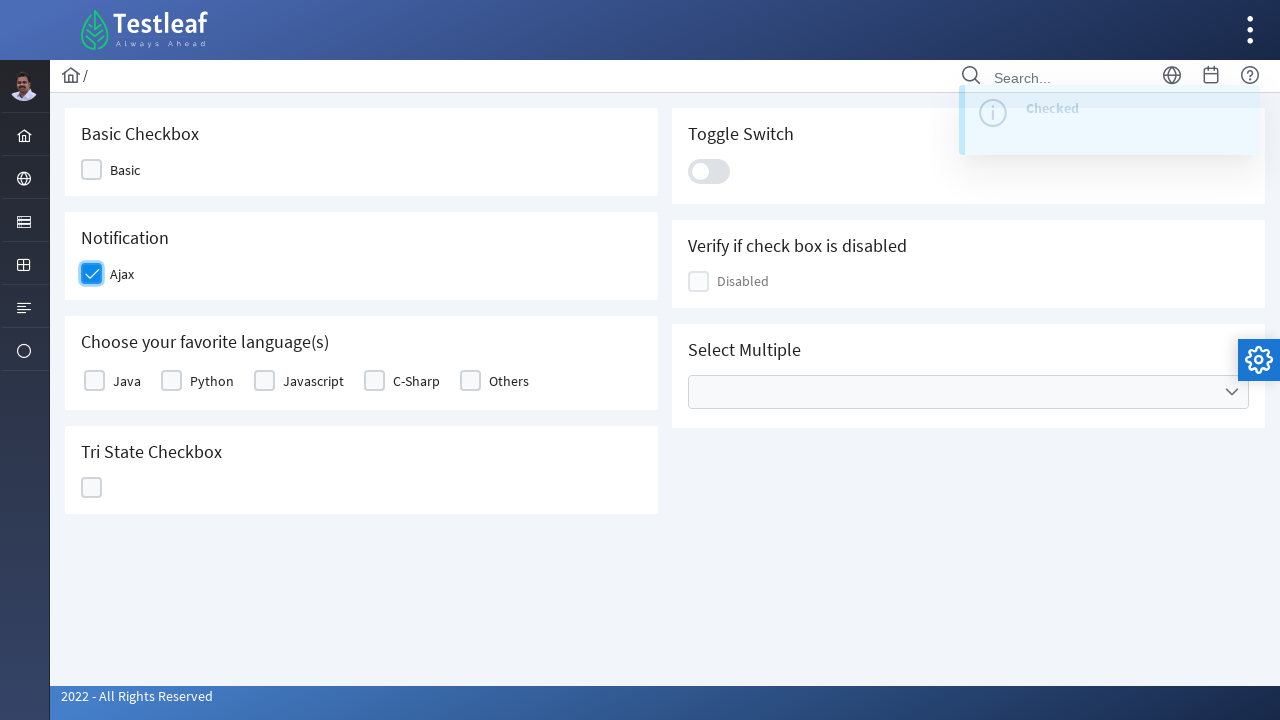

Verified notification toast displays 'Checked' text
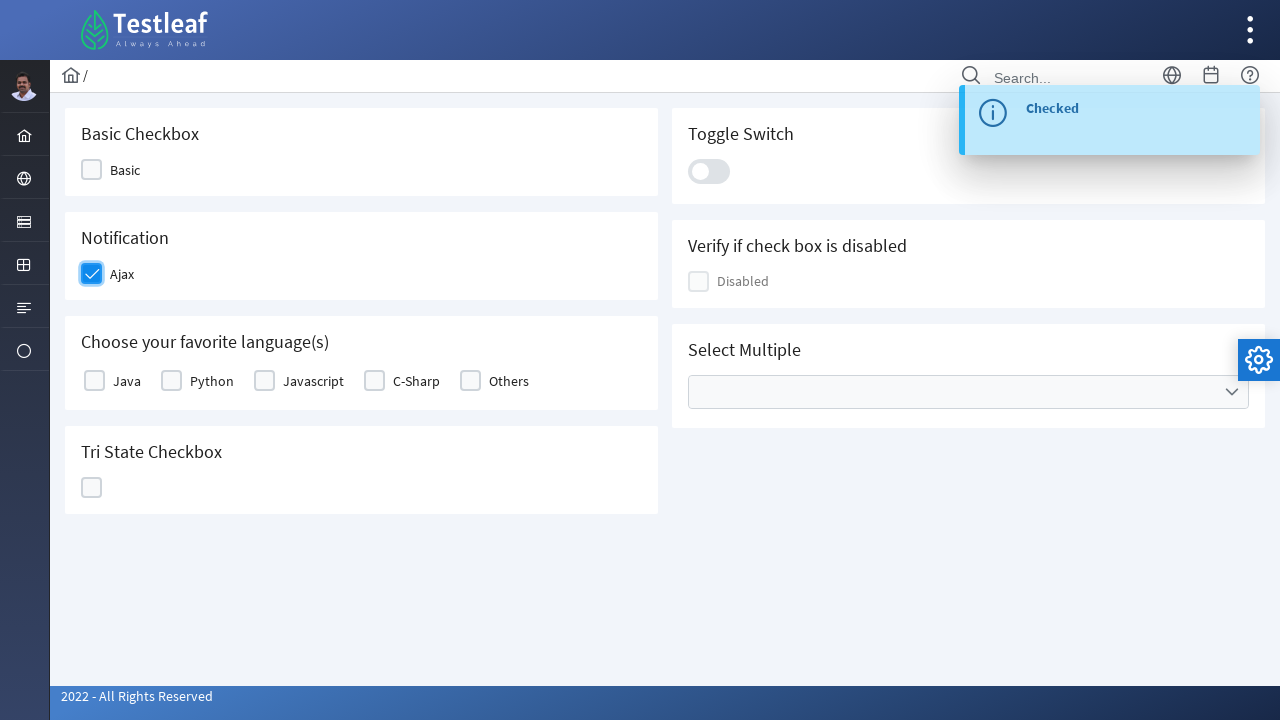

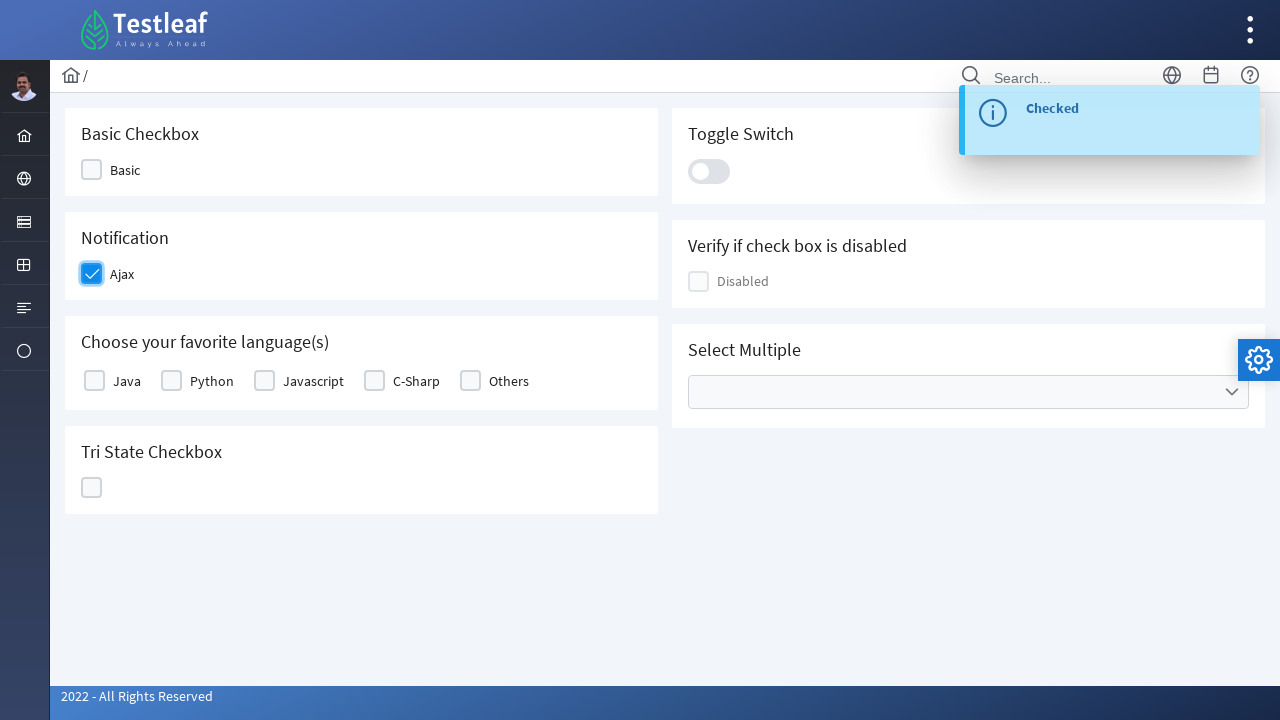